Tests JavaScript alert handling by clicking a button that triggers an alert and accepting it

Starting URL: https://the-internet.herokuapp.com/javascript_alerts

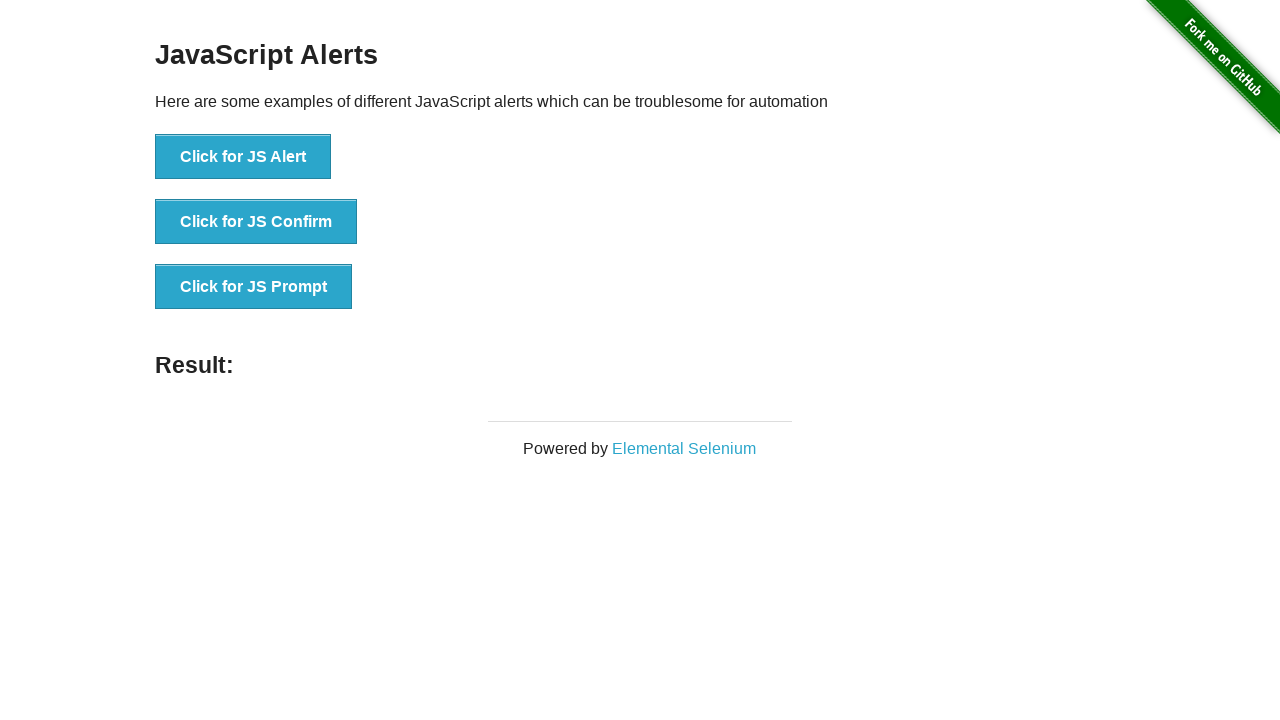

Located all buttons in exam div
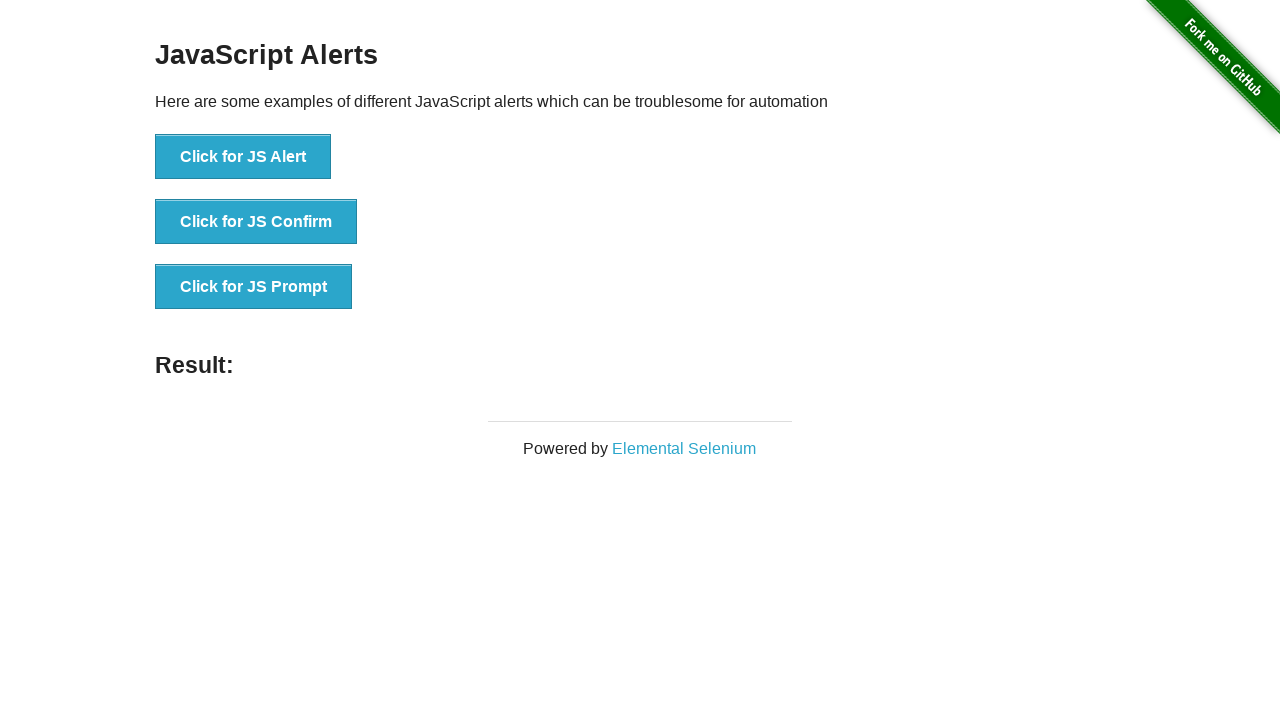

Selected first button that triggers JavaScript alert
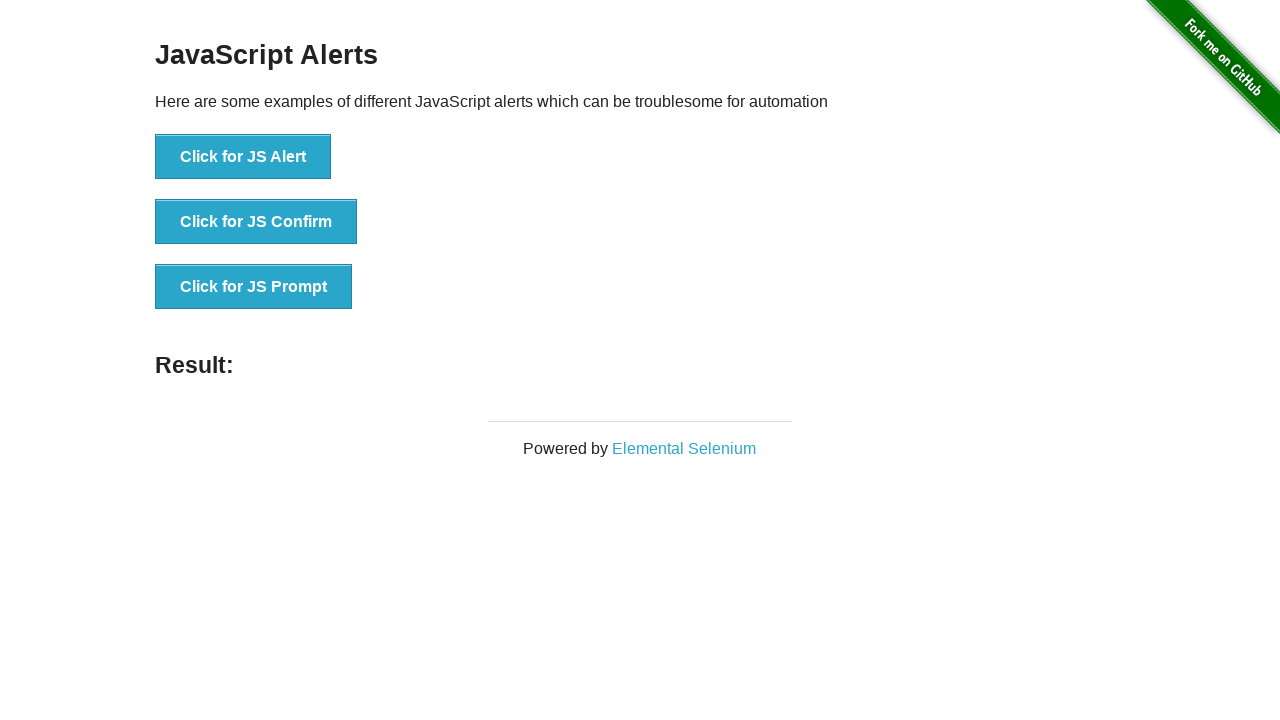

Clicked button to trigger JavaScript alert at (243, 157) on xpath=//div[starts-with(@class,'exam')]/descendant::button >> nth=0
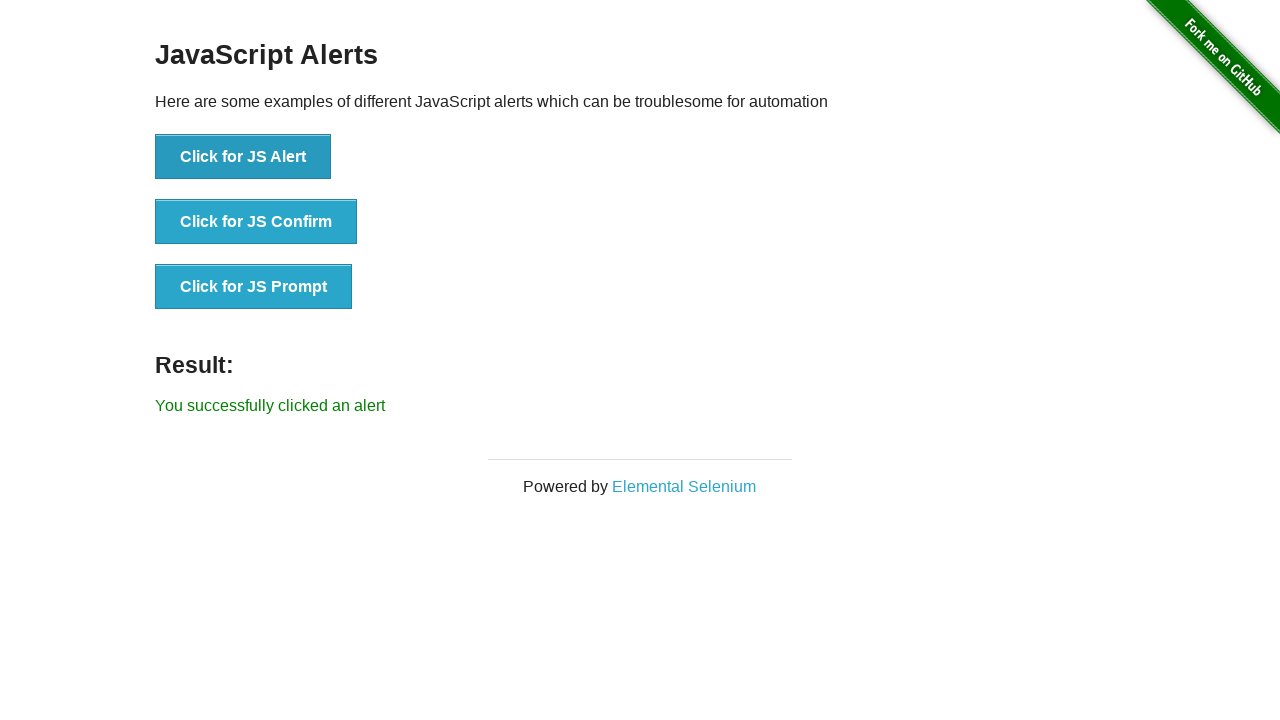

Set up dialog handler to accept alerts
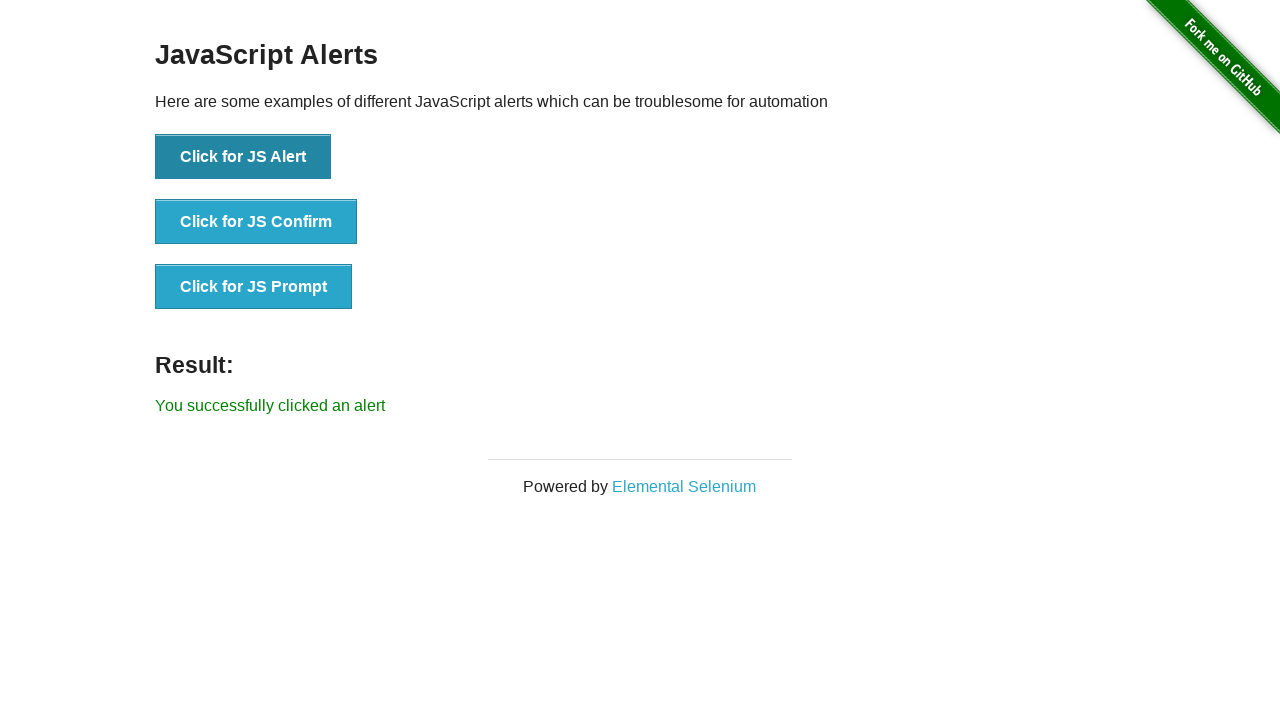

Verified result text appeared after accepting alert
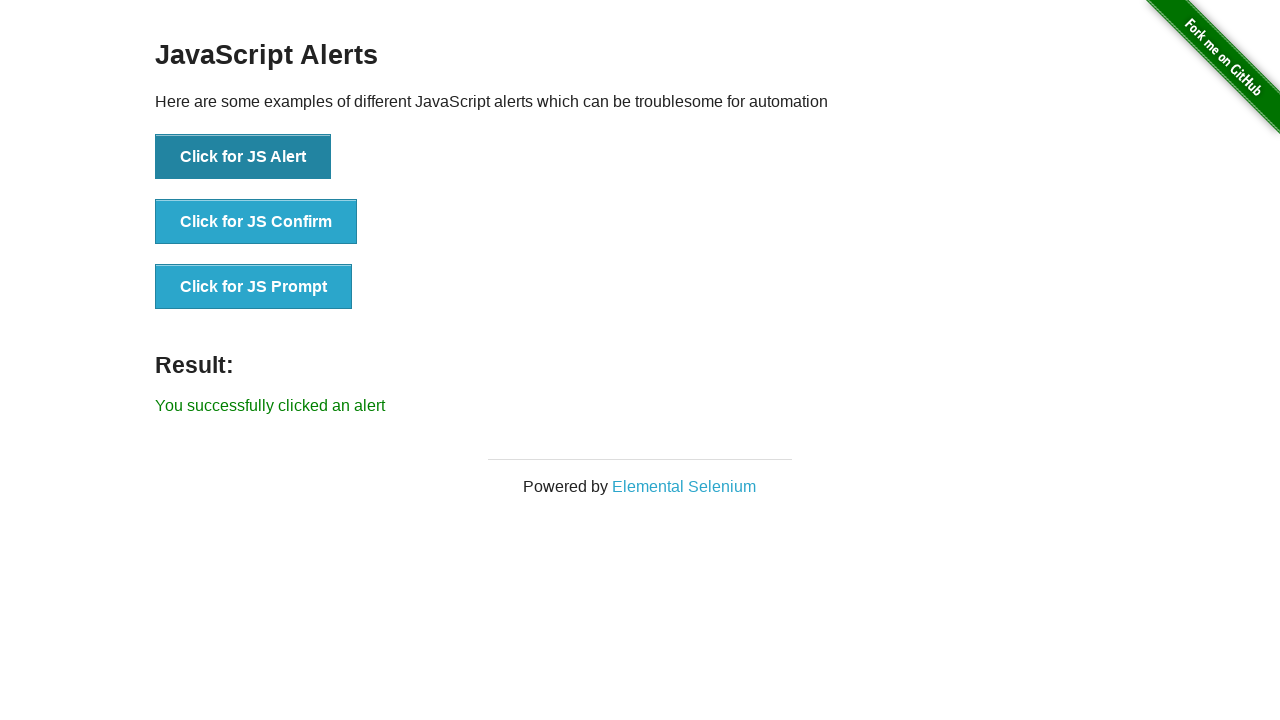

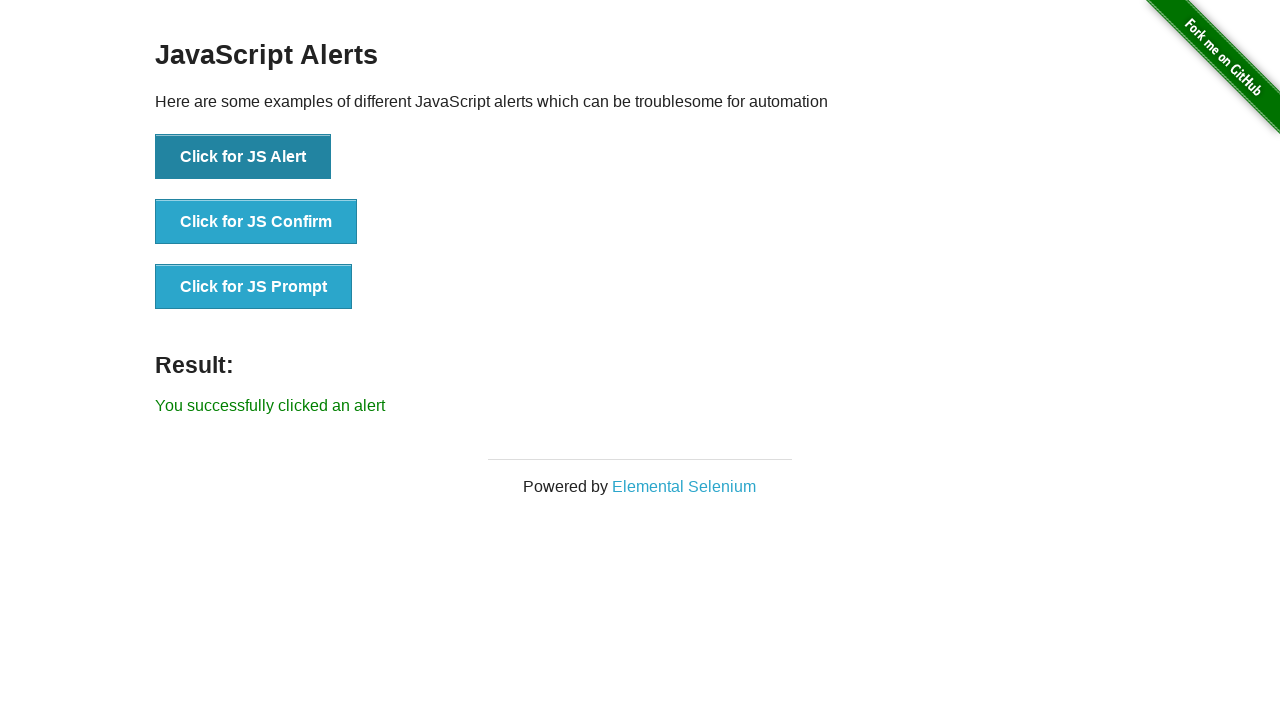